Tests a calculator's addition functionality by entering two numbers (8 and 5) and verifying the sum equals 13

Starting URL: https://antoniotrindade.com.br/treinoautomacao/desafiosoma.html

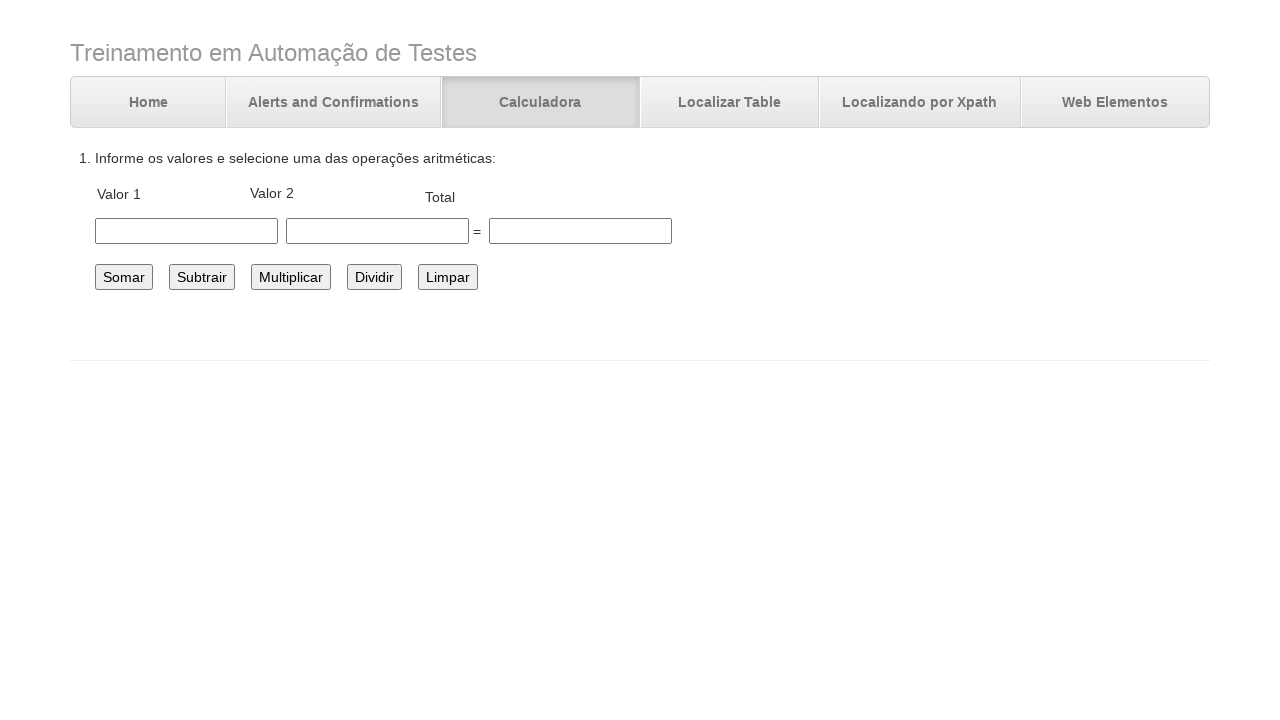

Filled first number field with '8' on #number1
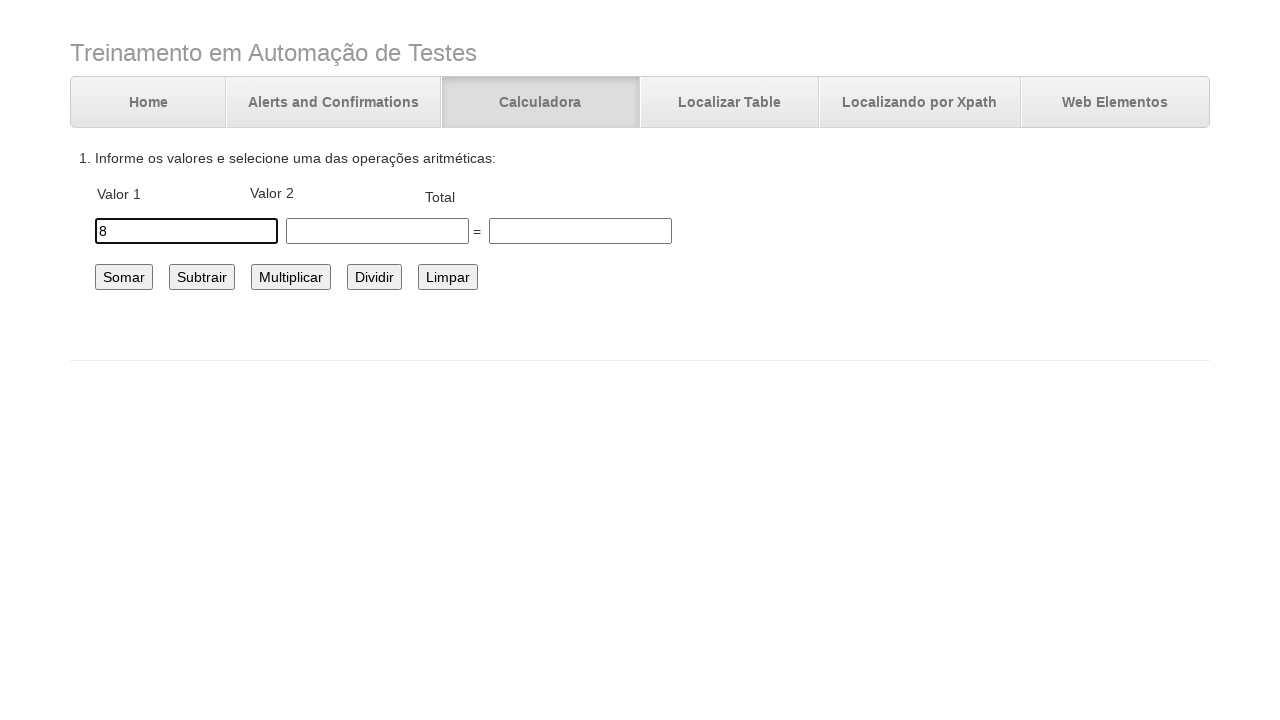

Filled second number field with '5' on #number2
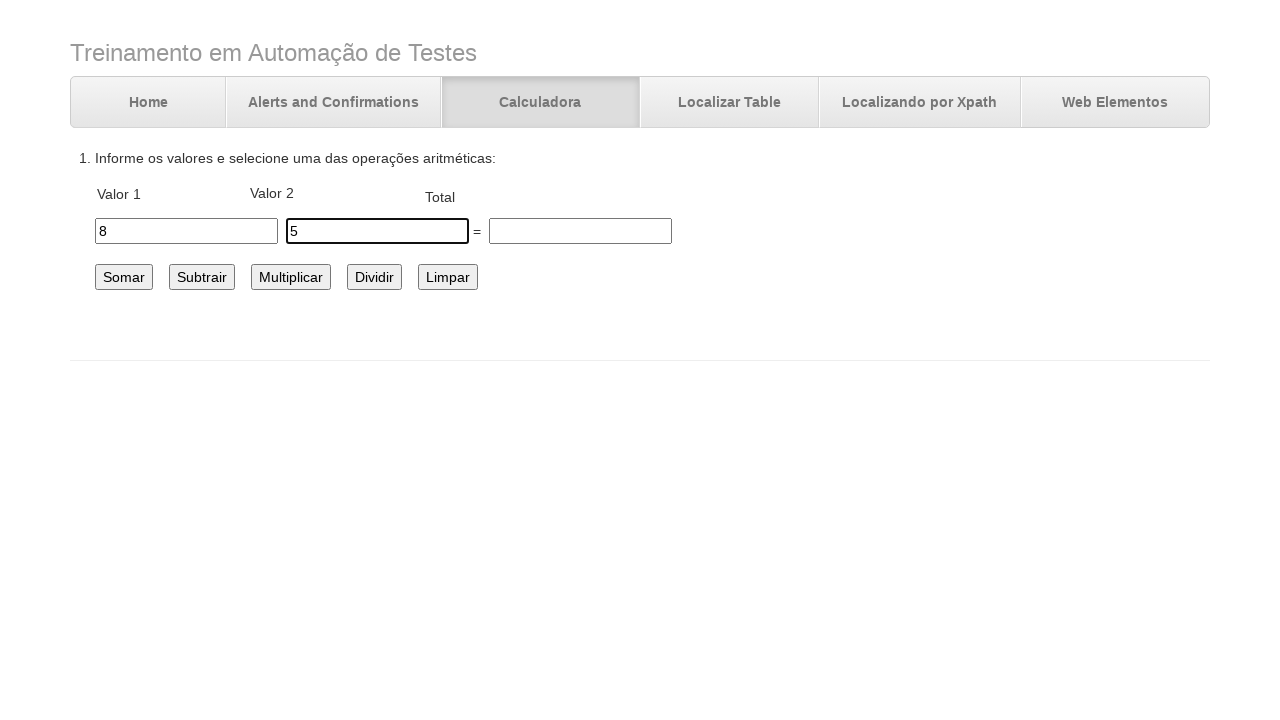

Clicked the sum button to add the numbers at (124, 277) on #somar
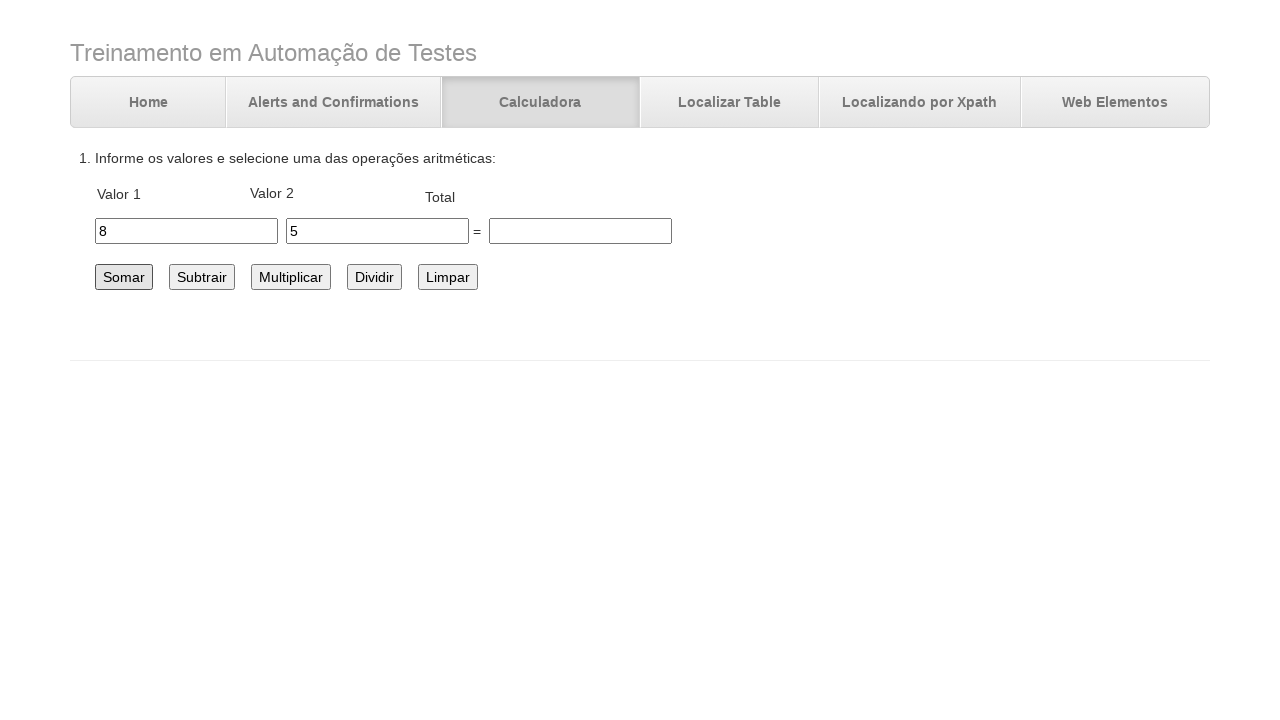

Verified the result equals 13 in the total field
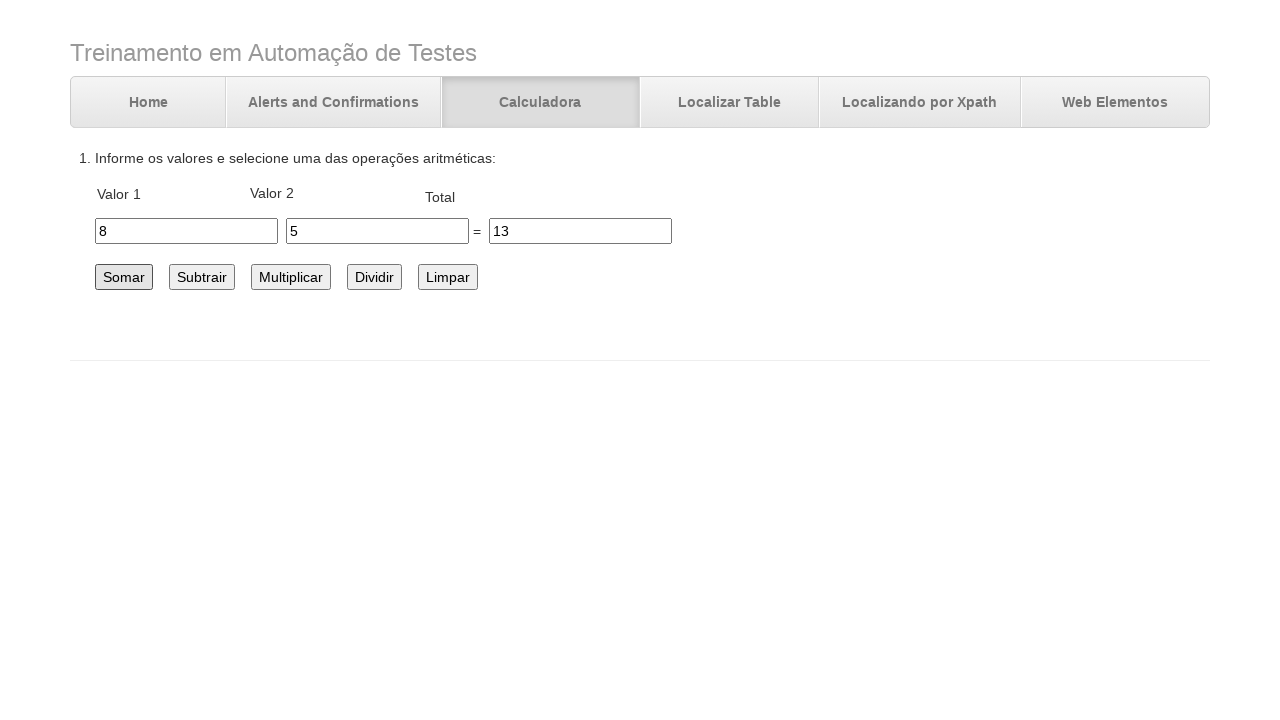

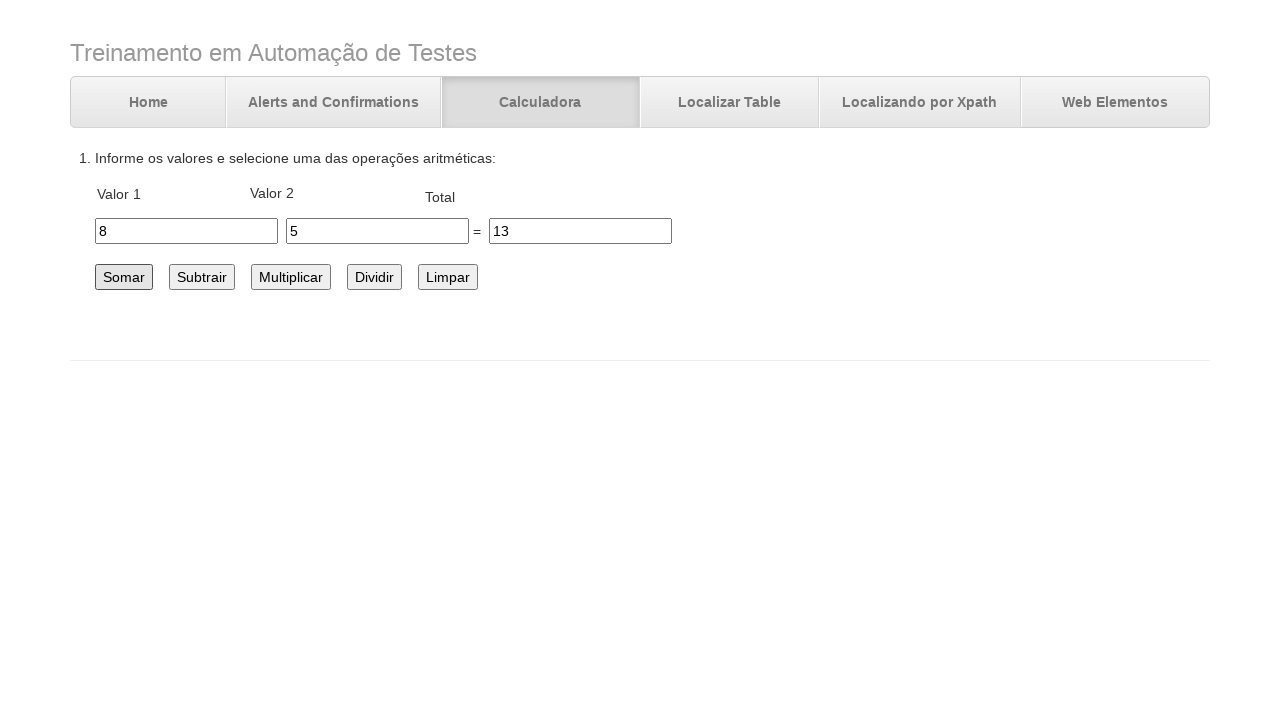